Tests scrolling to the bottom of the page using JavaScript and verifies the footer link is visible

Starting URL: http://the-internet.herokuapp.com/

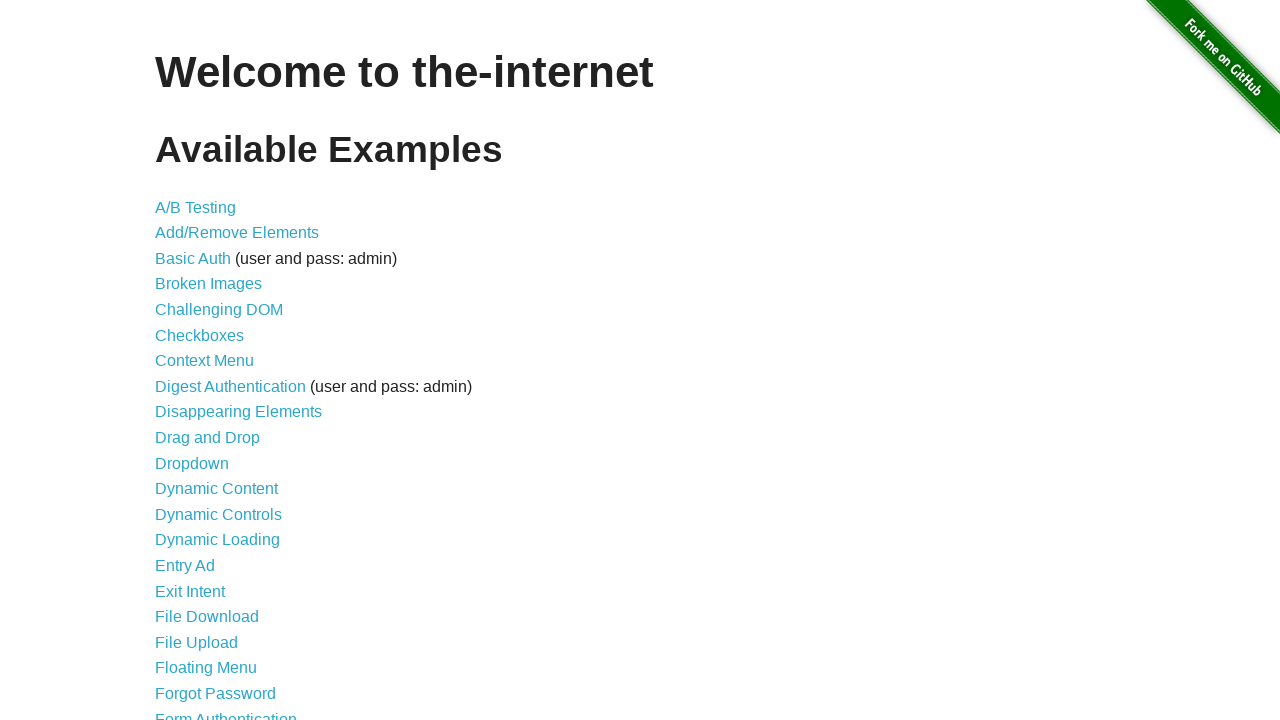

Navigated to the-internet.herokuapp.com home page
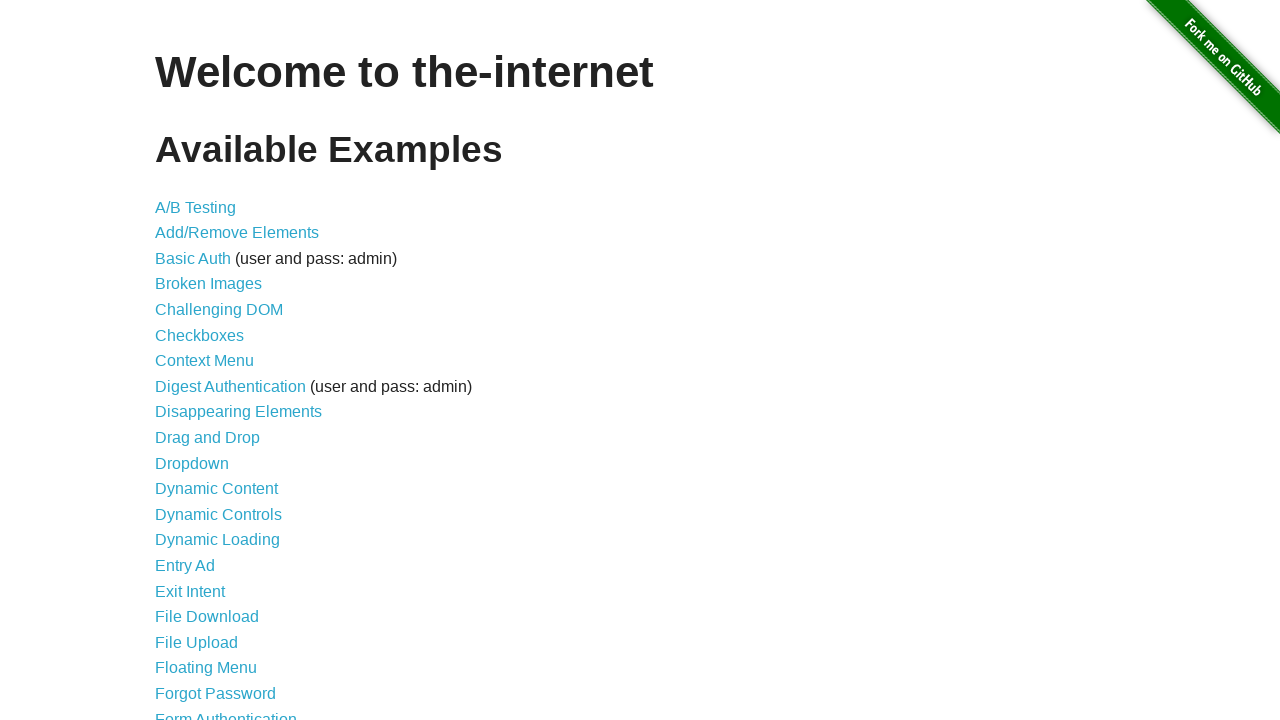

Scrolled to the bottom of the page using JavaScript
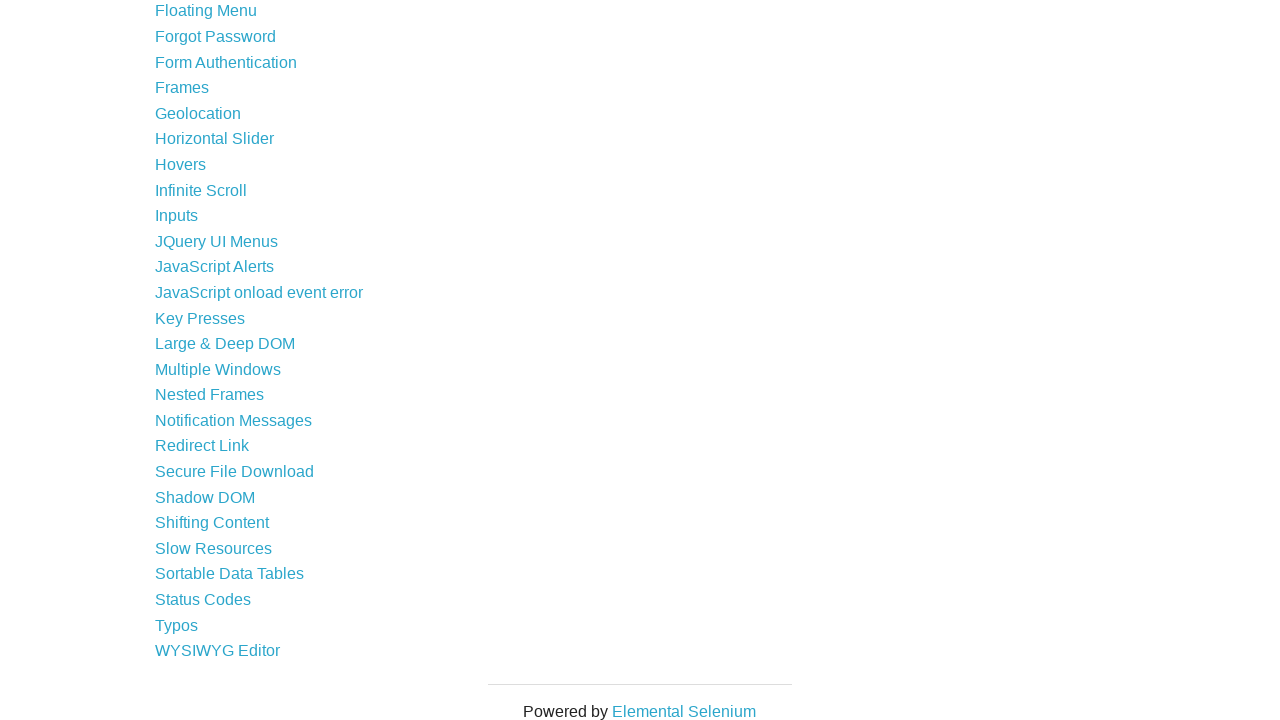

Footer link with target=_blank is now visible
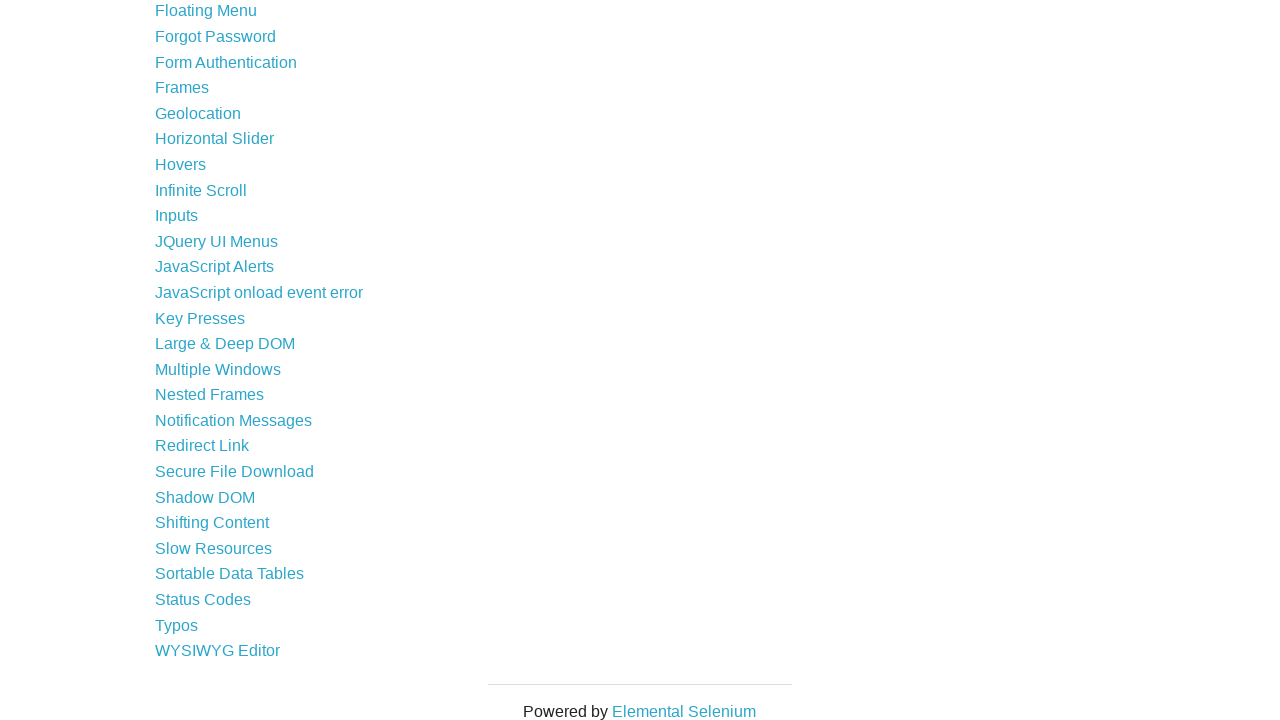

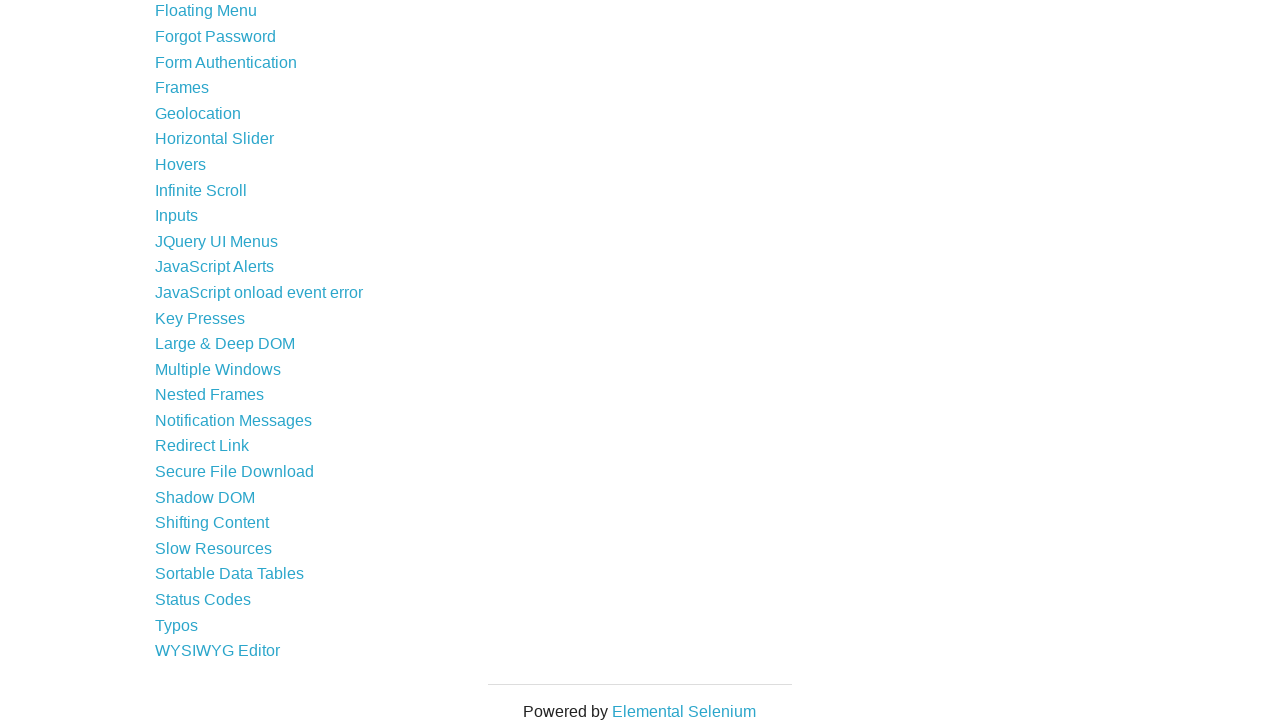